Tests that the Clear completed button displays correct text after marking an item complete

Starting URL: https://demo.playwright.dev/todomvc

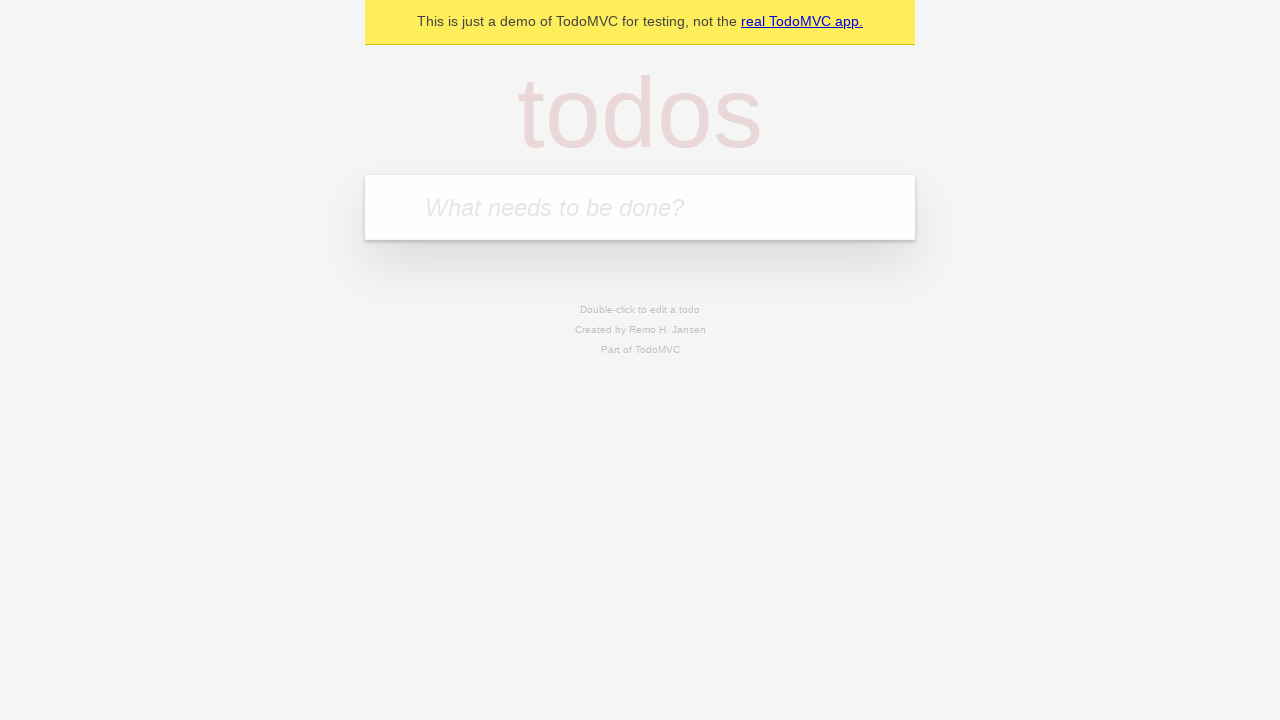

Filled first todo input with 'buy some cheese' on internal:attr=[placeholder="What needs to be done?"i]
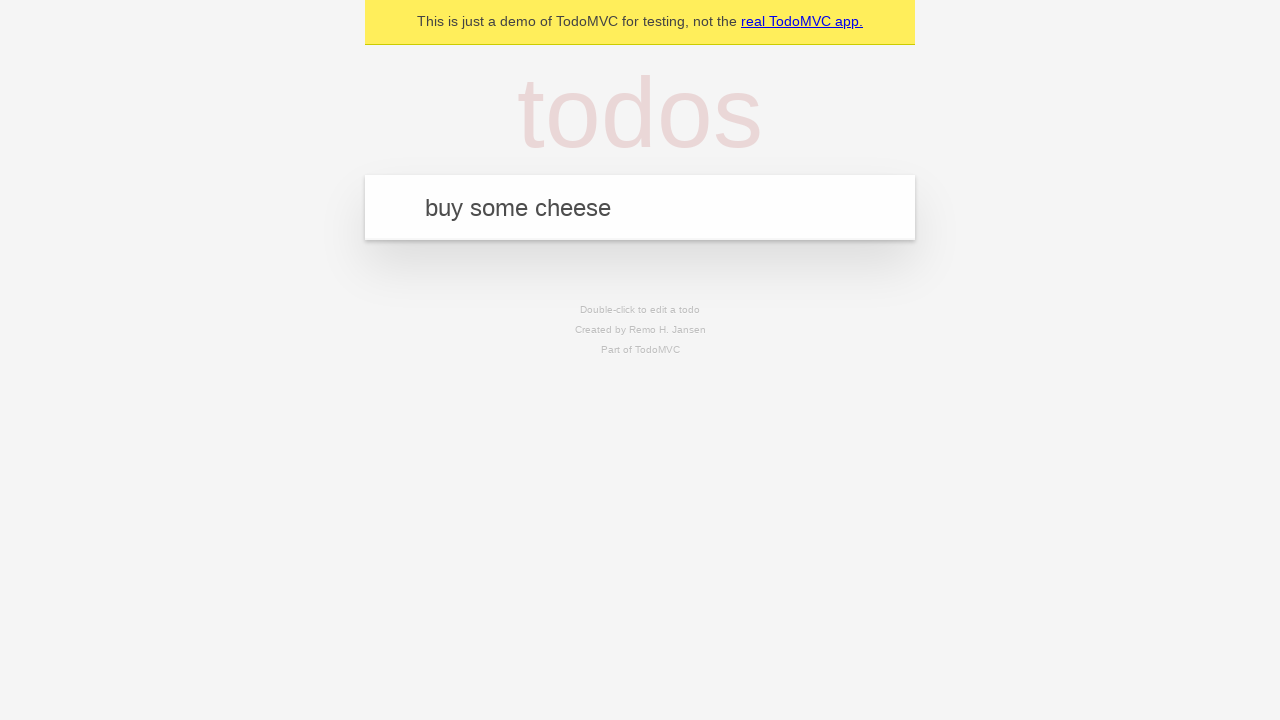

Pressed Enter to create first todo item on internal:attr=[placeholder="What needs to be done?"i]
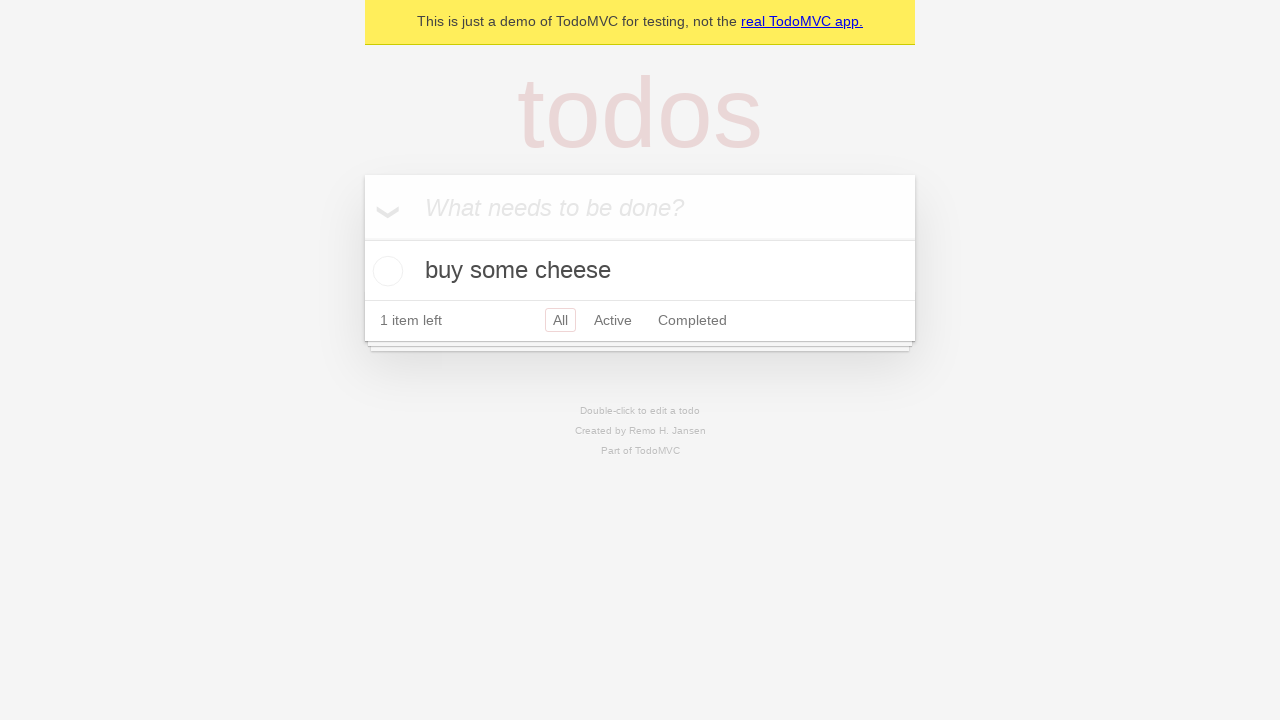

Filled second todo input with 'feed the cat' on internal:attr=[placeholder="What needs to be done?"i]
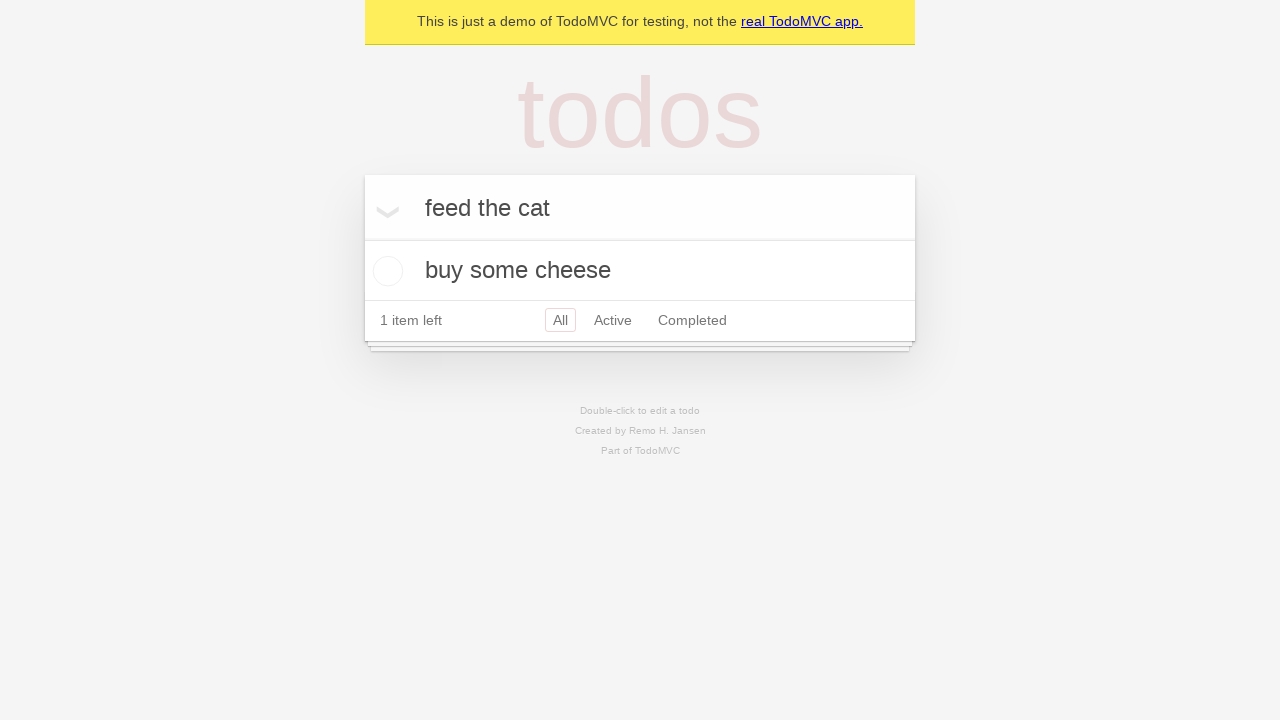

Pressed Enter to create second todo item on internal:attr=[placeholder="What needs to be done?"i]
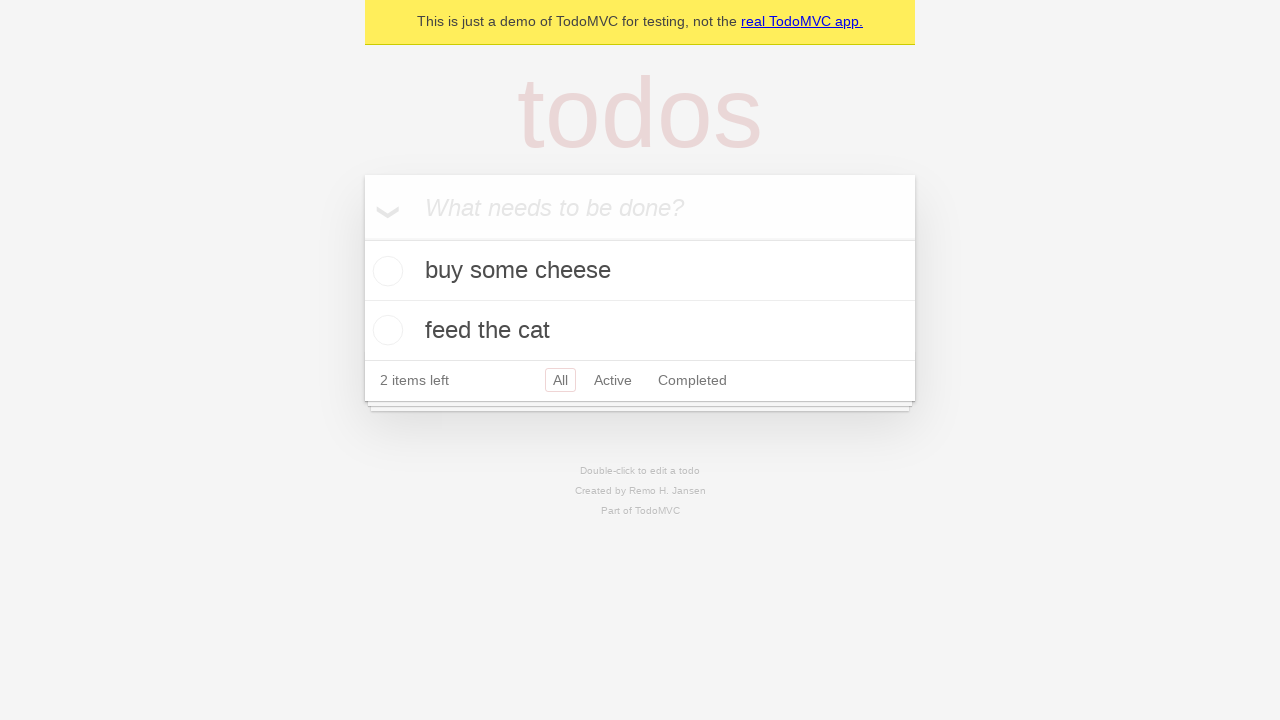

Filled third todo input with 'book a doctors appointment' on internal:attr=[placeholder="What needs to be done?"i]
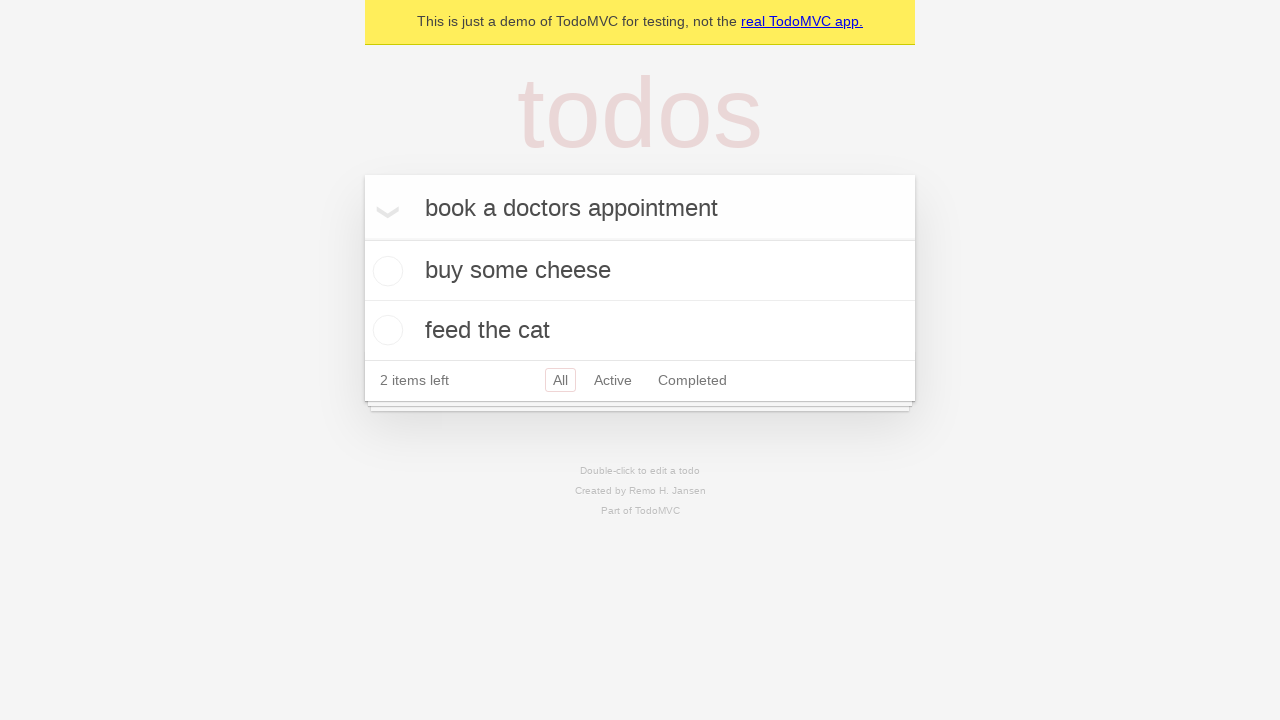

Pressed Enter to create third todo item on internal:attr=[placeholder="What needs to be done?"i]
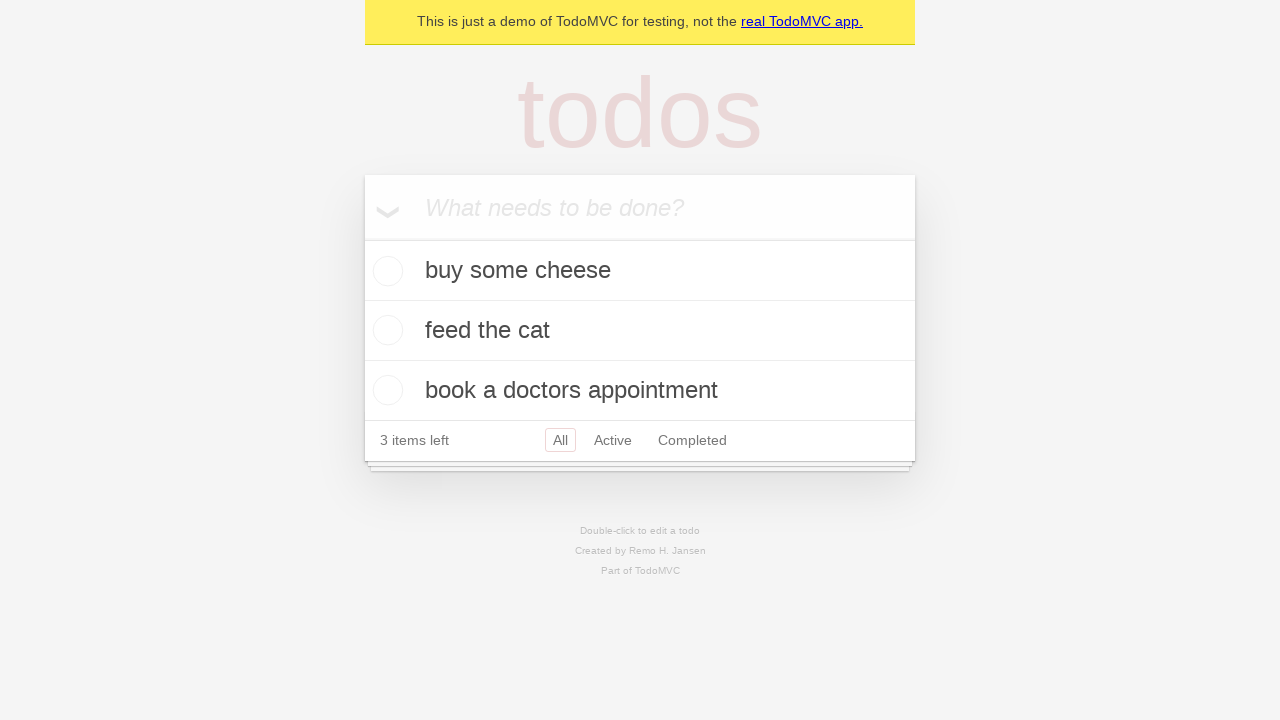

Verified all 3 todo items are created
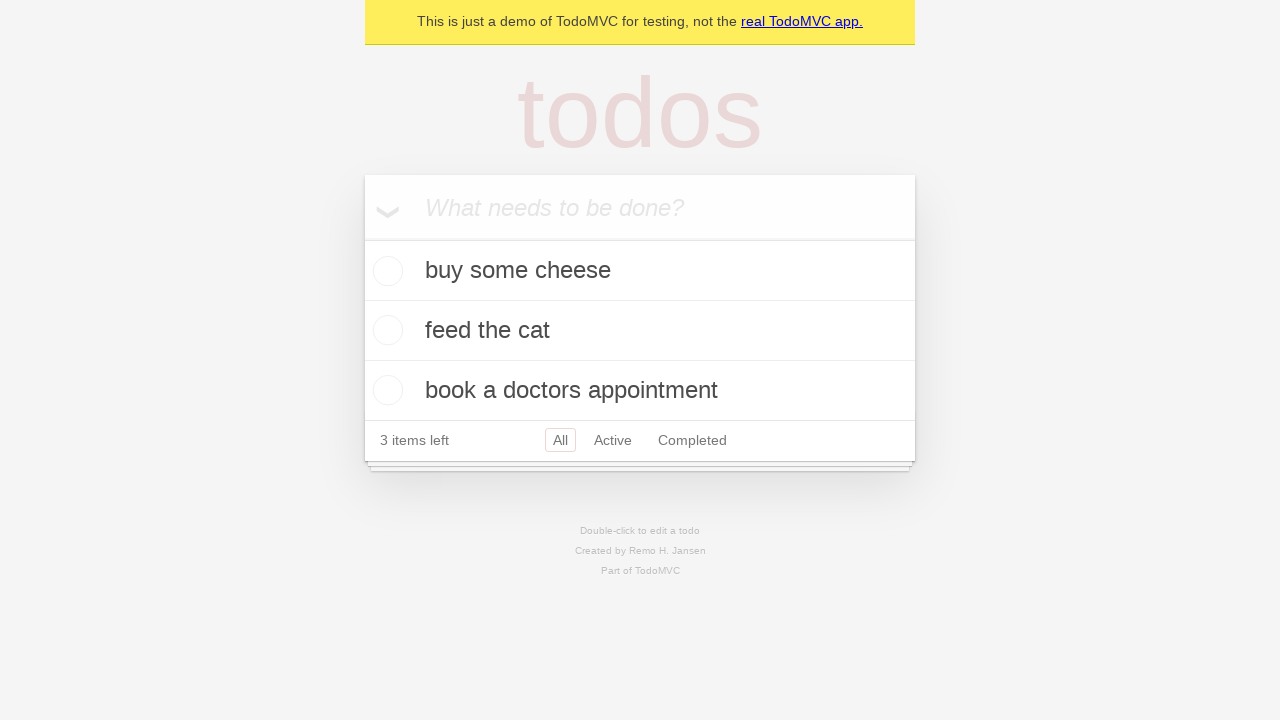

Marked first todo item as complete at (385, 271) on .todo-list li .toggle >> nth=0
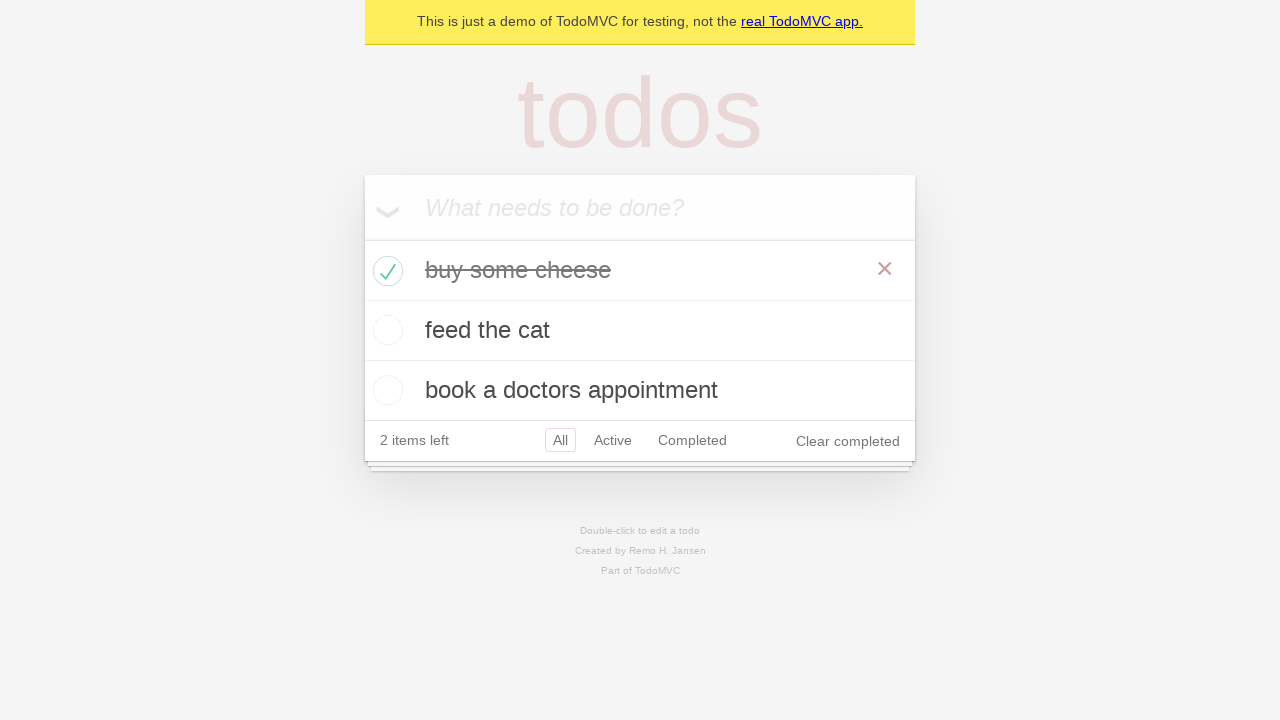

Verified 'Clear completed' button is displayed with correct text
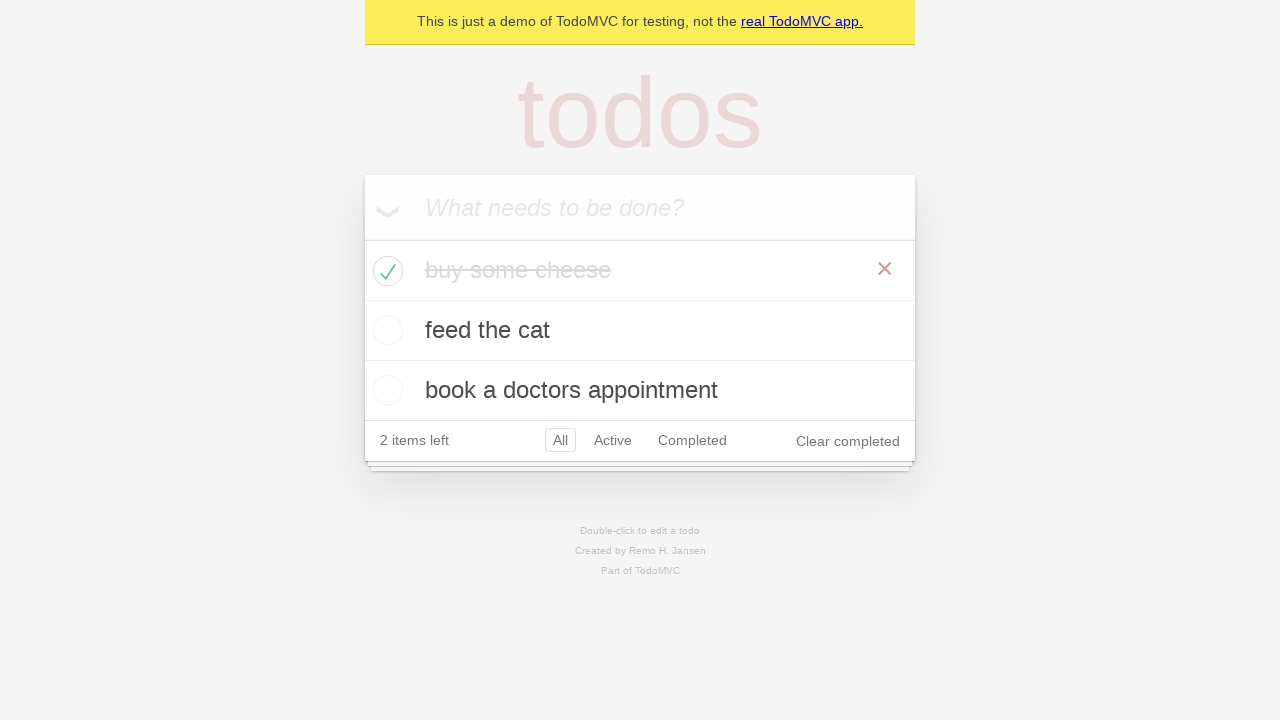

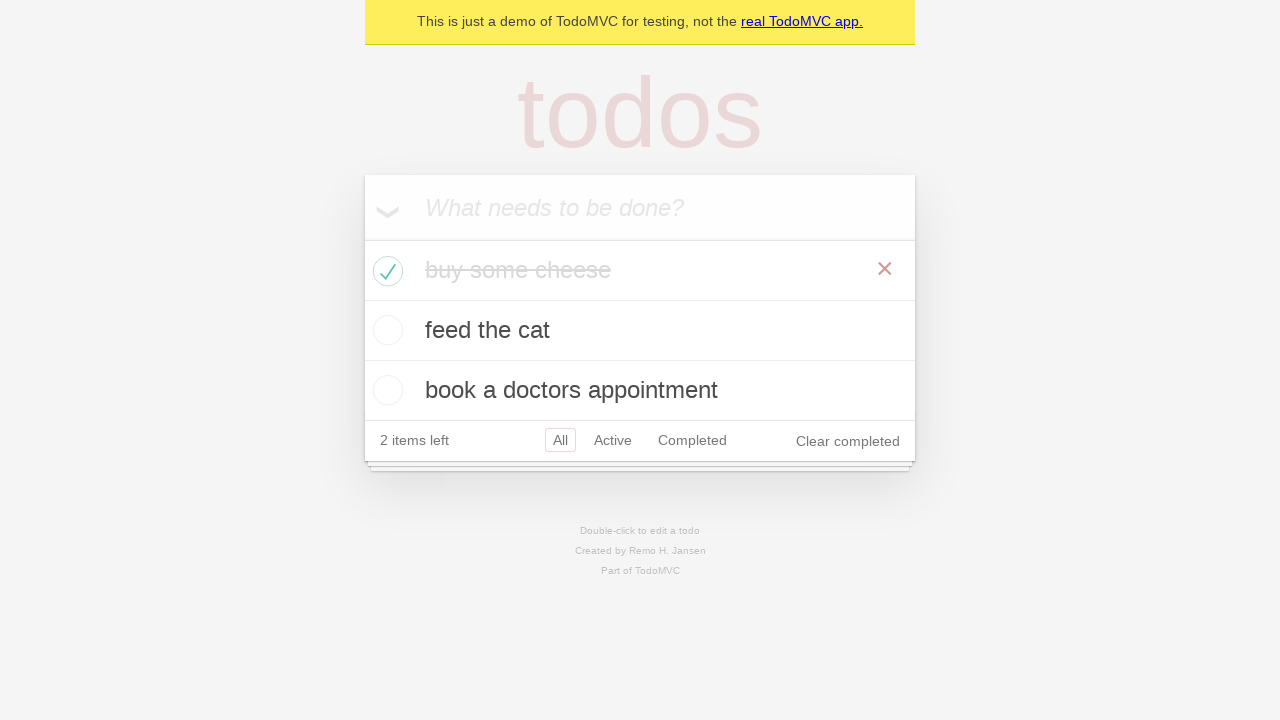